Tests navigation to the Droppable page by clicking through the Interactions menu and verifying the page URL, title, and header are correct

Starting URL: https://demoqa.com/

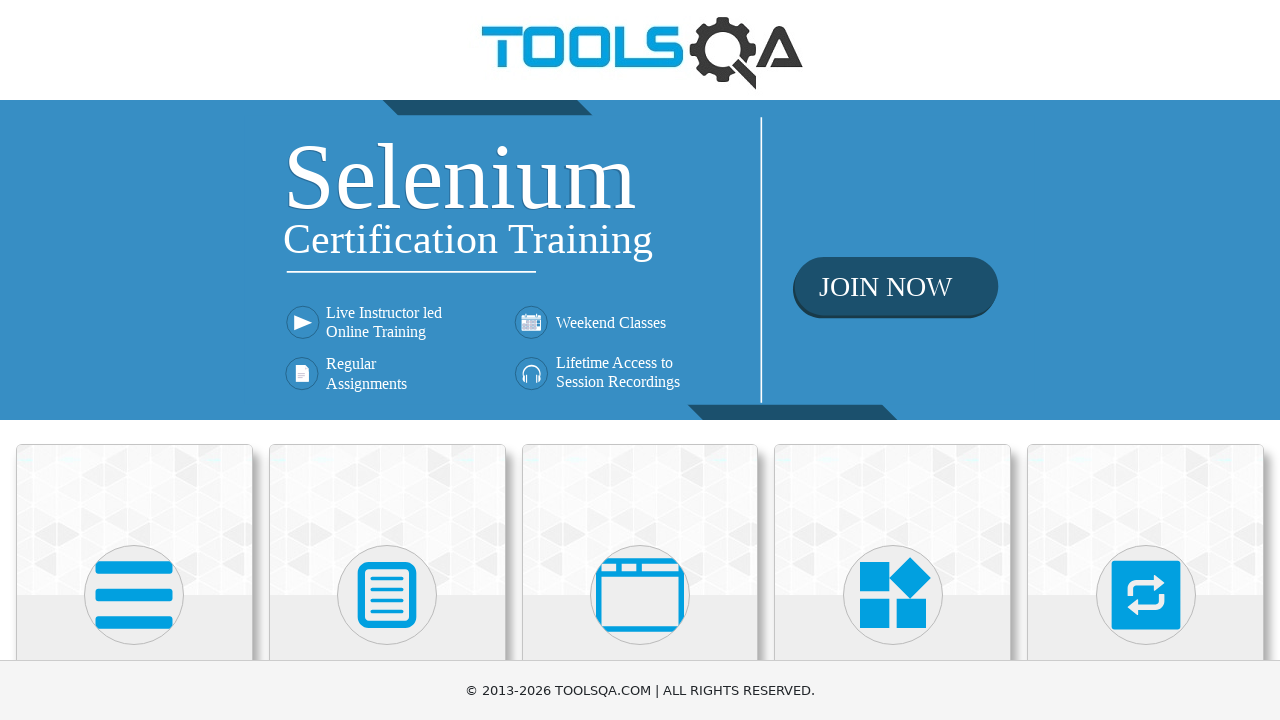

Clicked on Interactions menu at (1146, 360) on text=Interactions
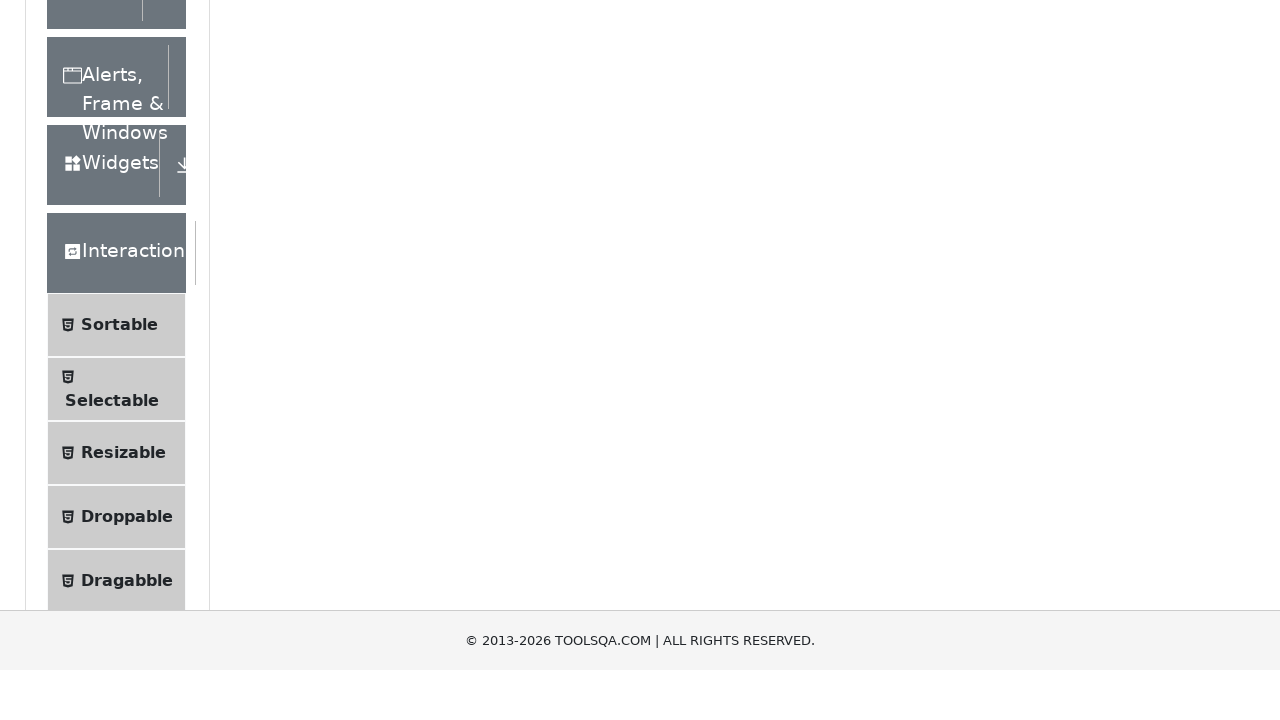

Clicked on Droppable option at (127, 411) on text=Droppable
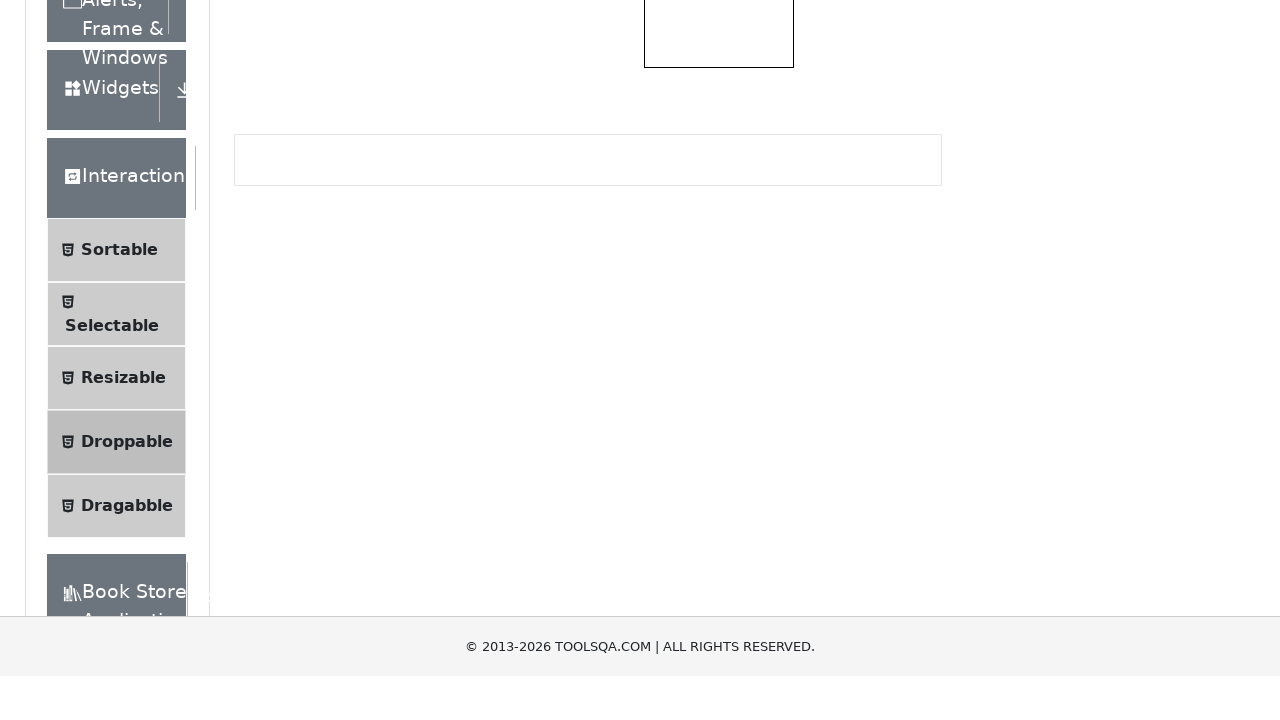

Page navigated to https://demoqa.com/droppable
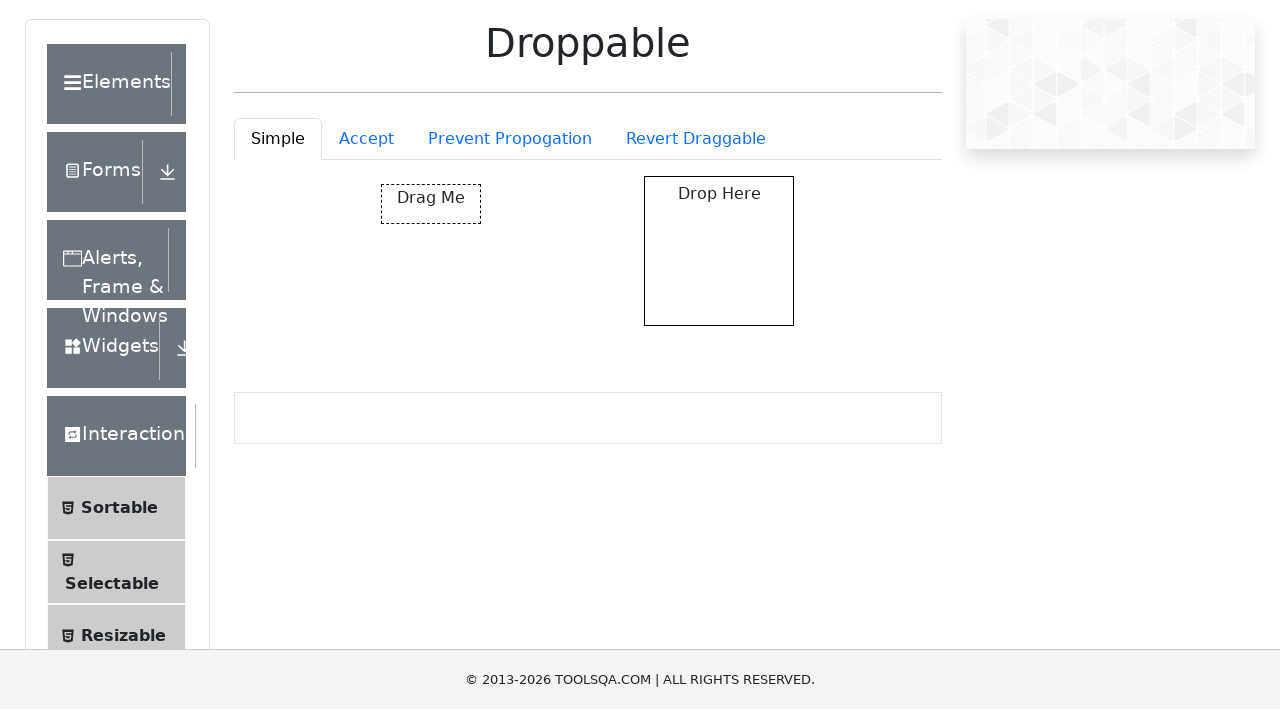

Located page header element
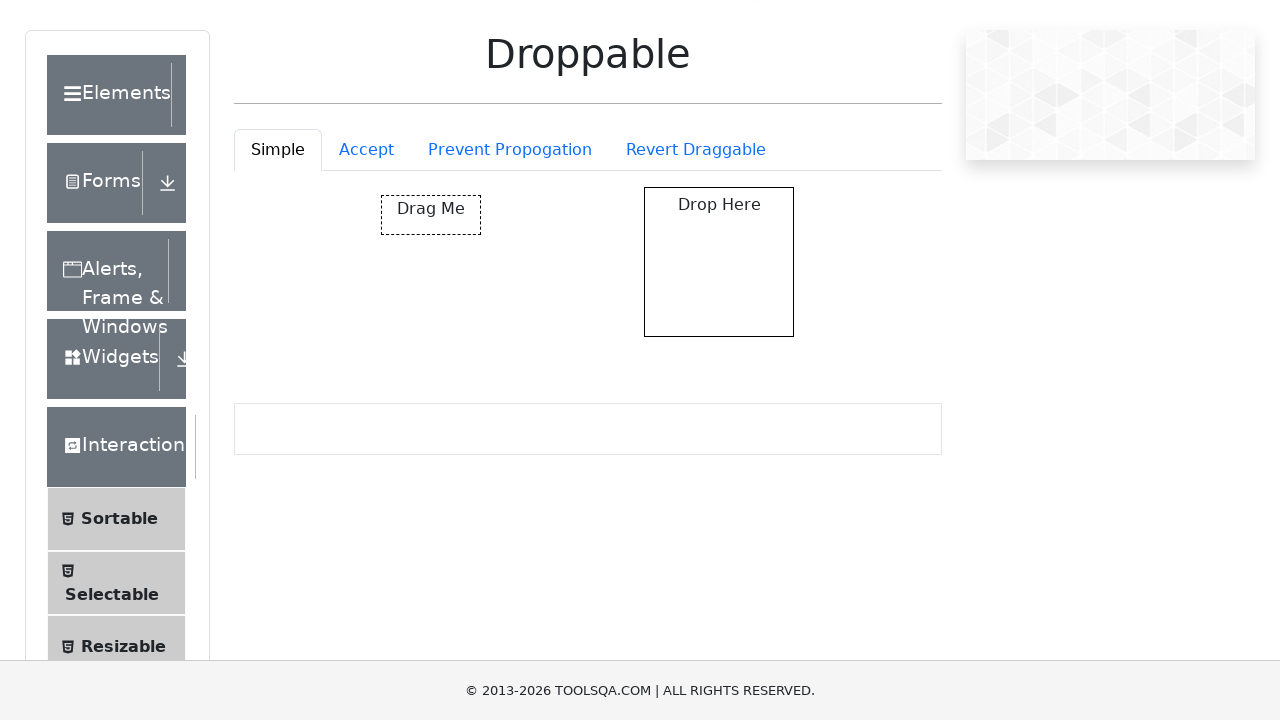

Page header selector loaded and visible
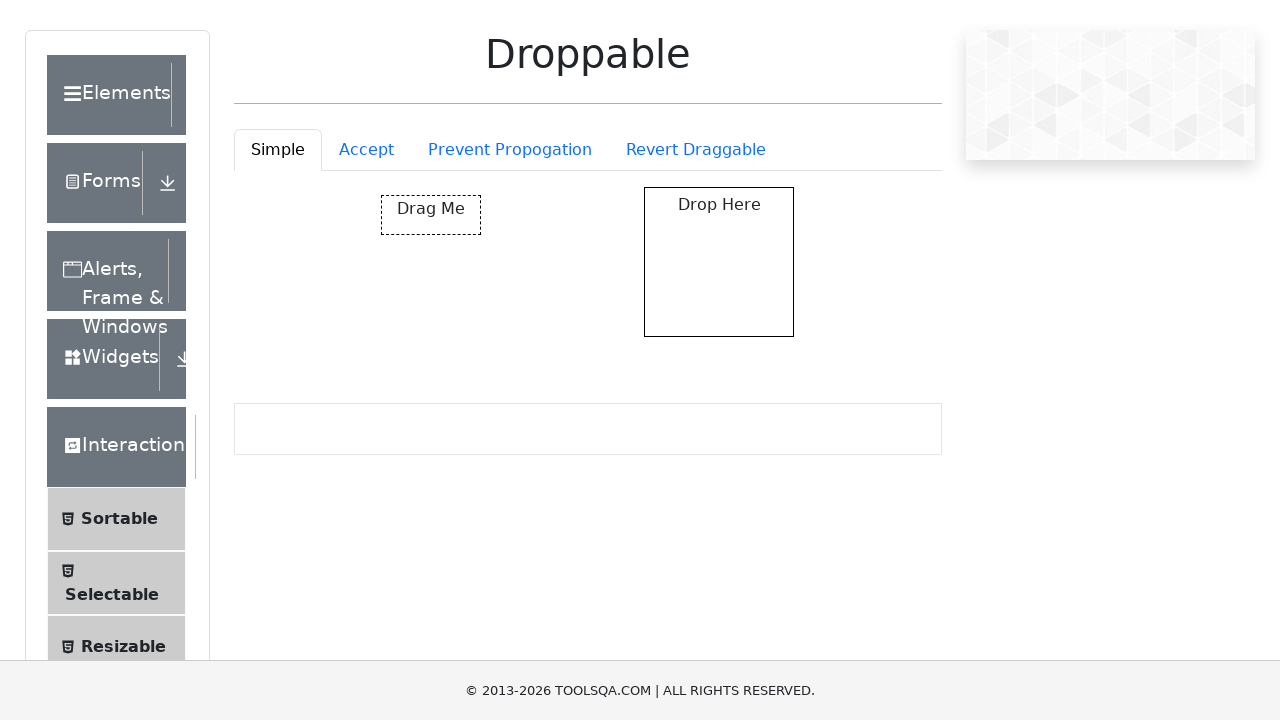

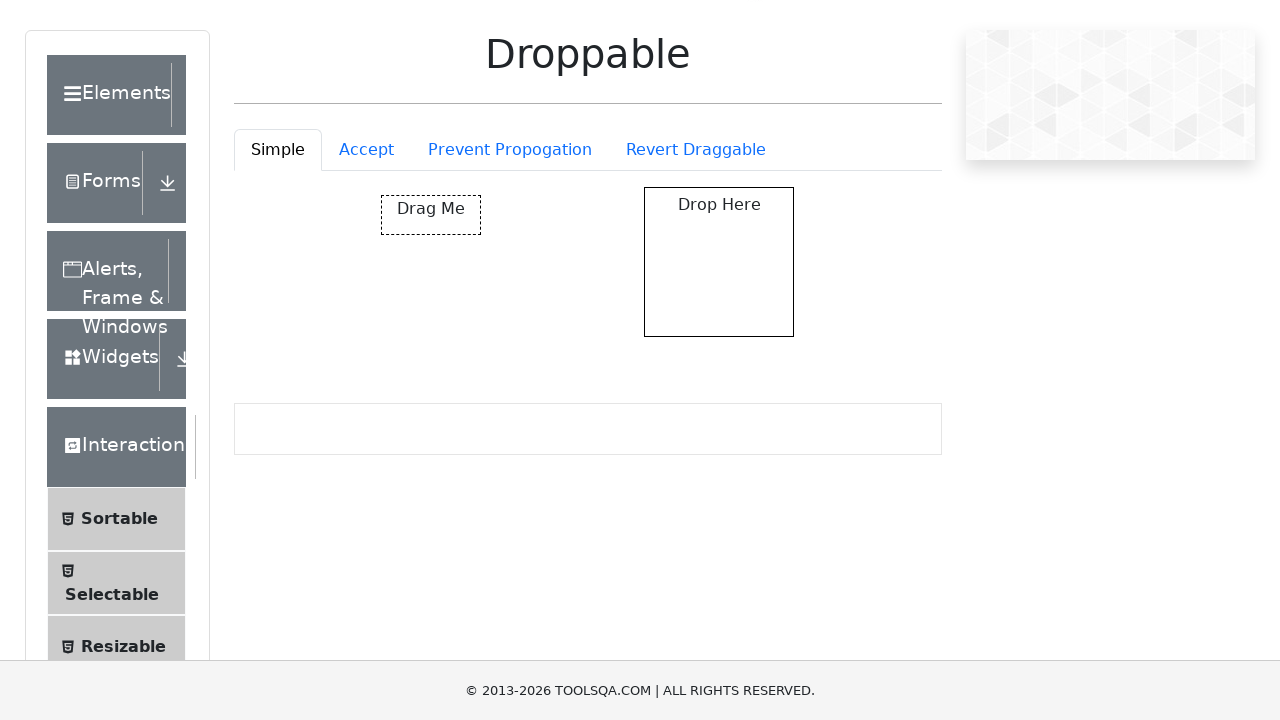